Tests text input functionality by typing text into a text field and verifying the value

Starting URL: https://antoniotrindade.com.br/treinoautomacao/elementsweb.html

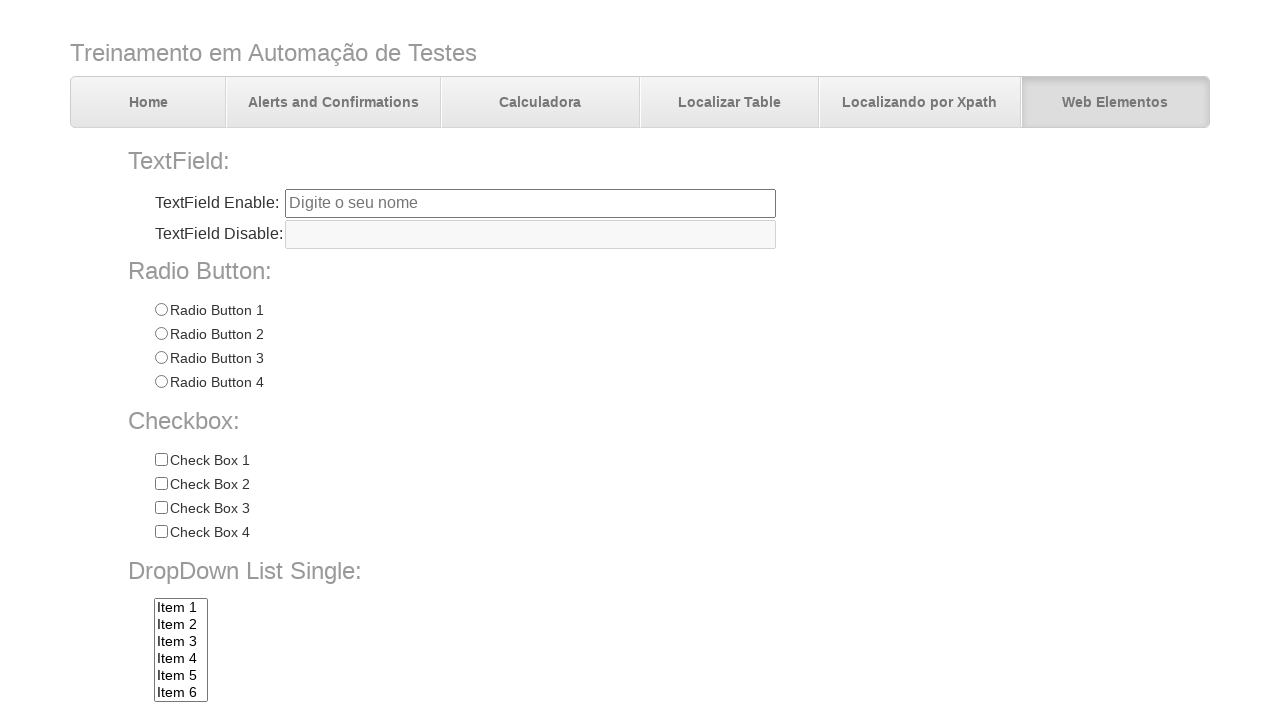

Navigated to test page
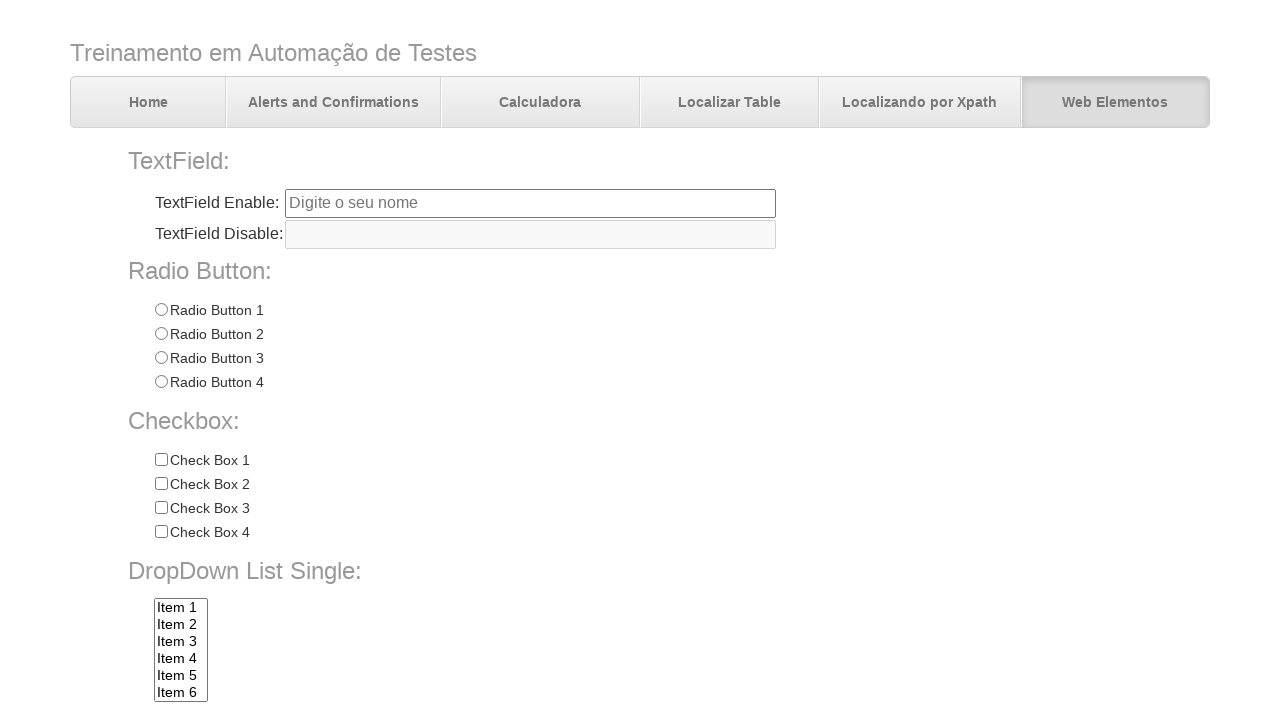

Filled text field with 'Hello world automation test' on input[name='txtbox1']
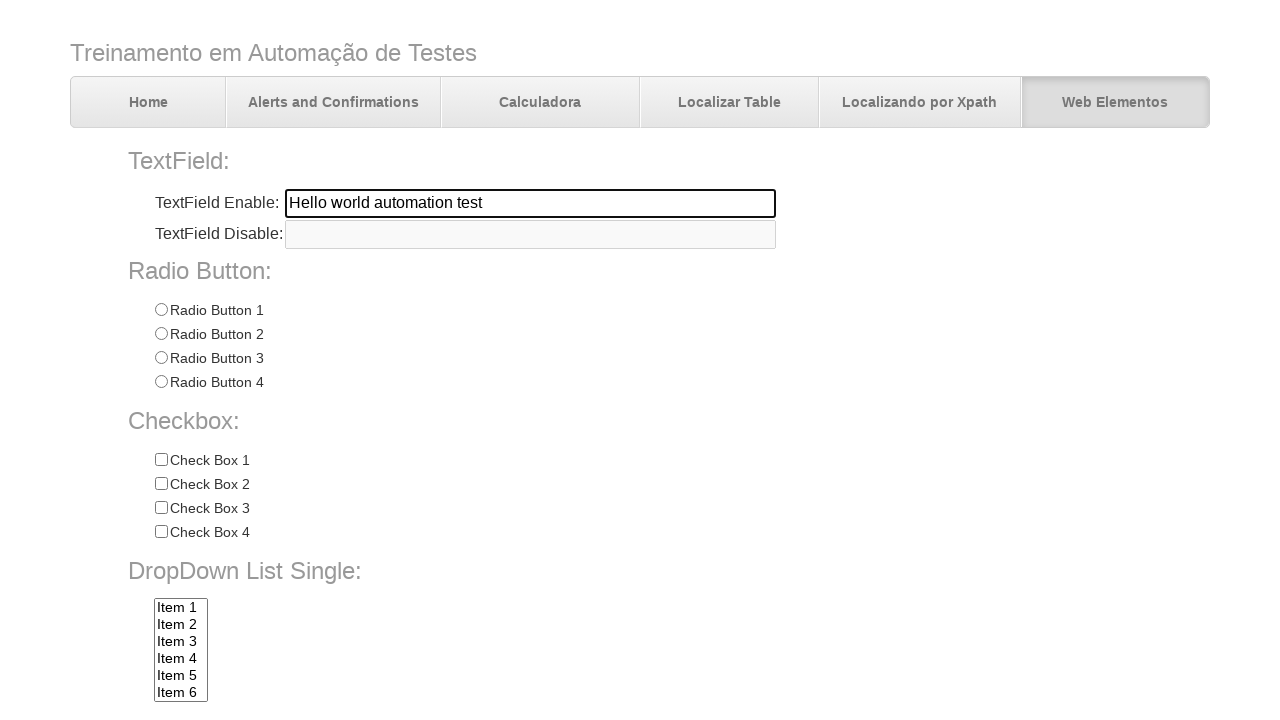

Verified text field contains 'Hello world automation test'
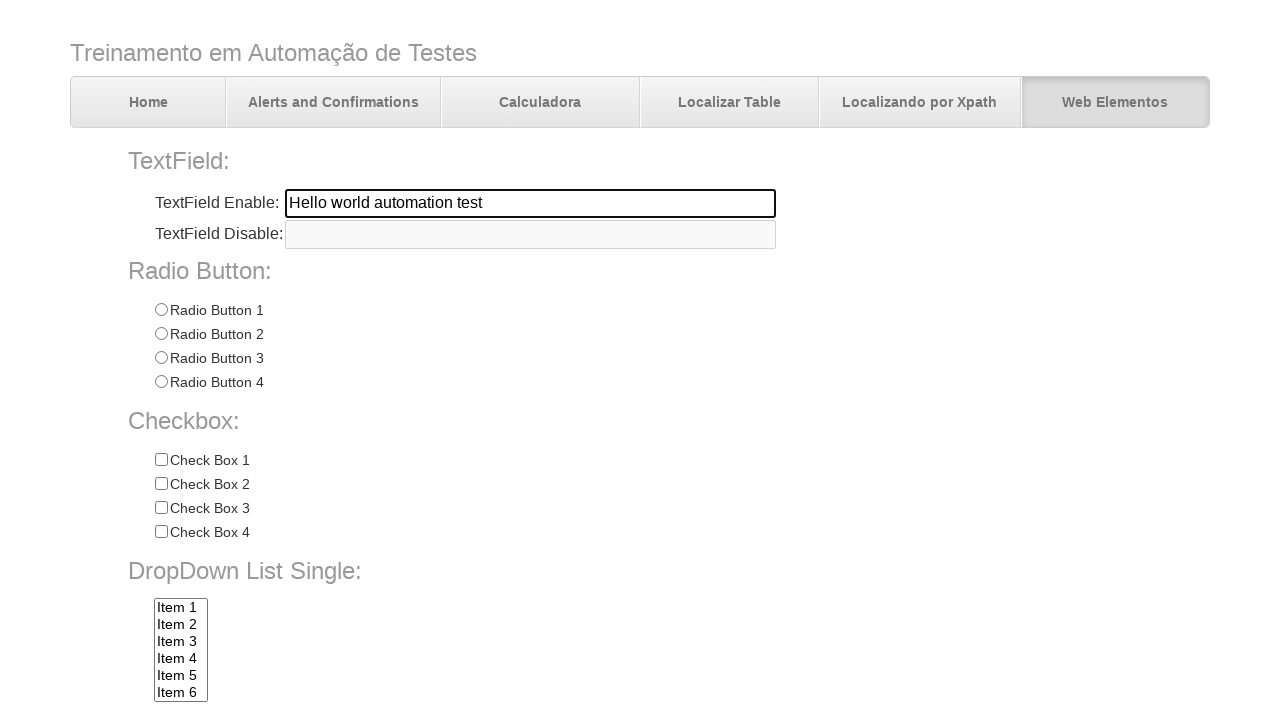

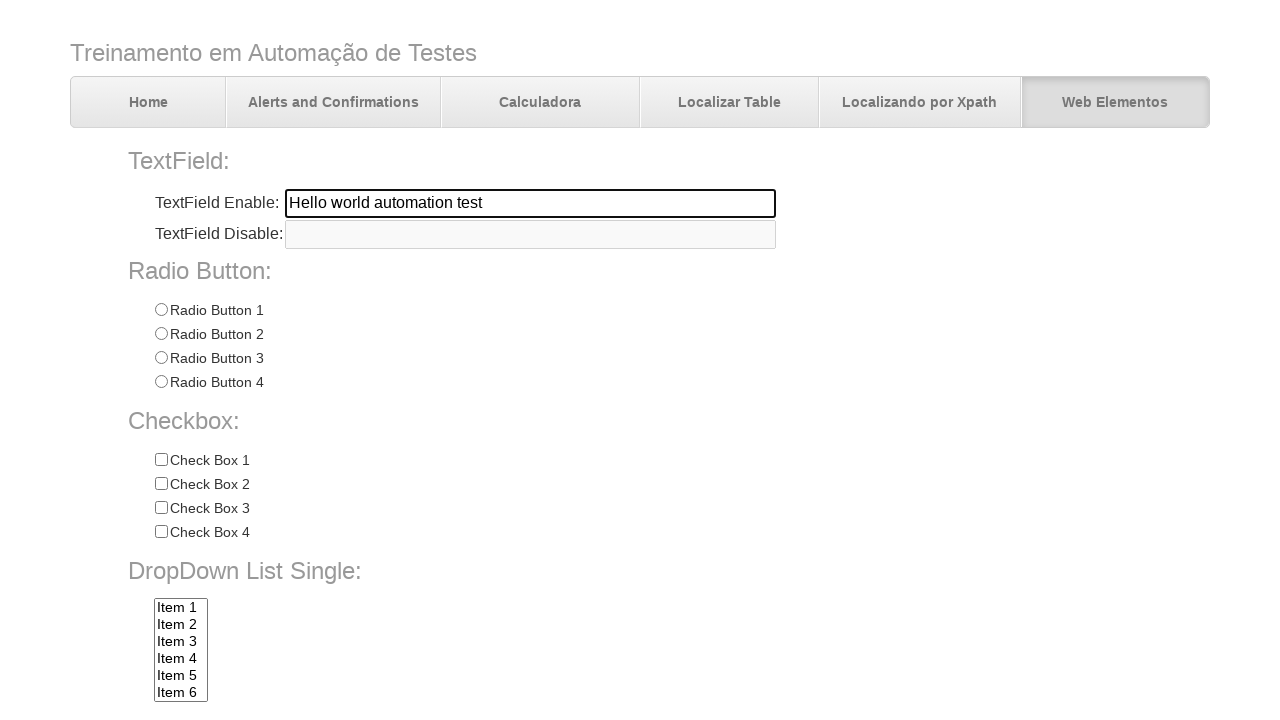